Tests verification functionality by clicking a verify button and checking the success message

Starting URL: https://suninjuly.github.io/wait1.html

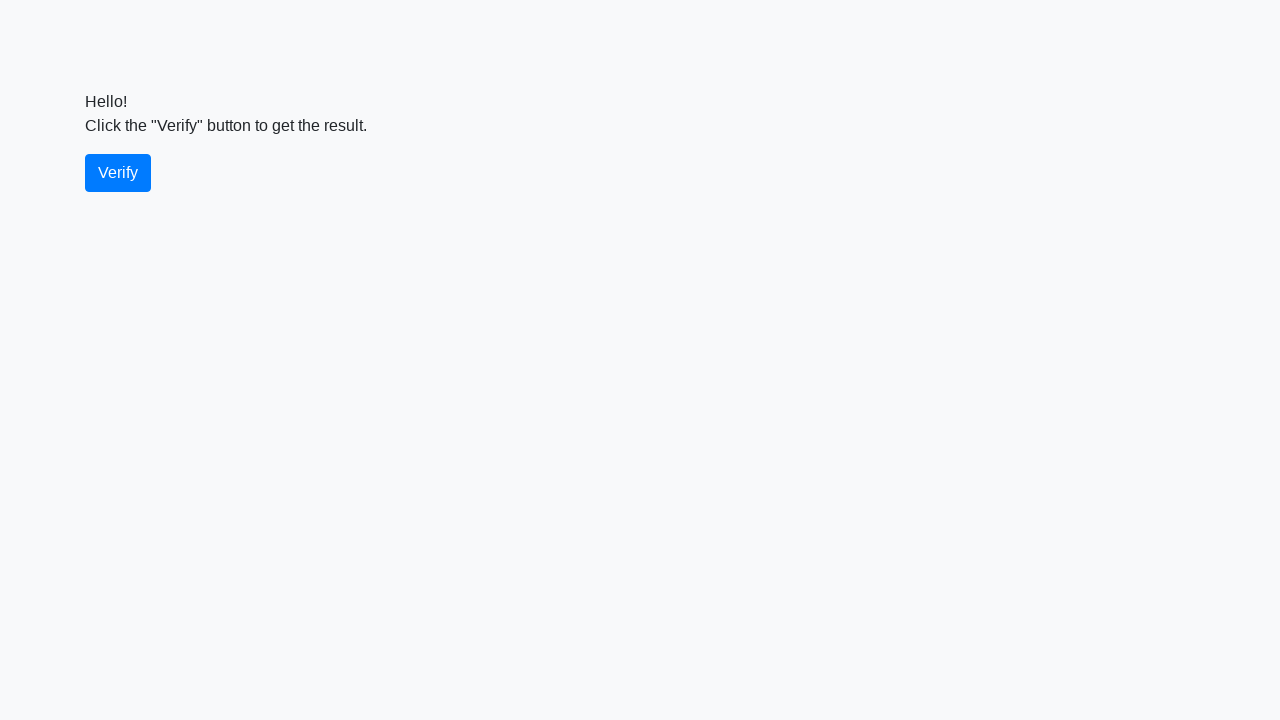

Clicked verify button at (118, 173) on #verify
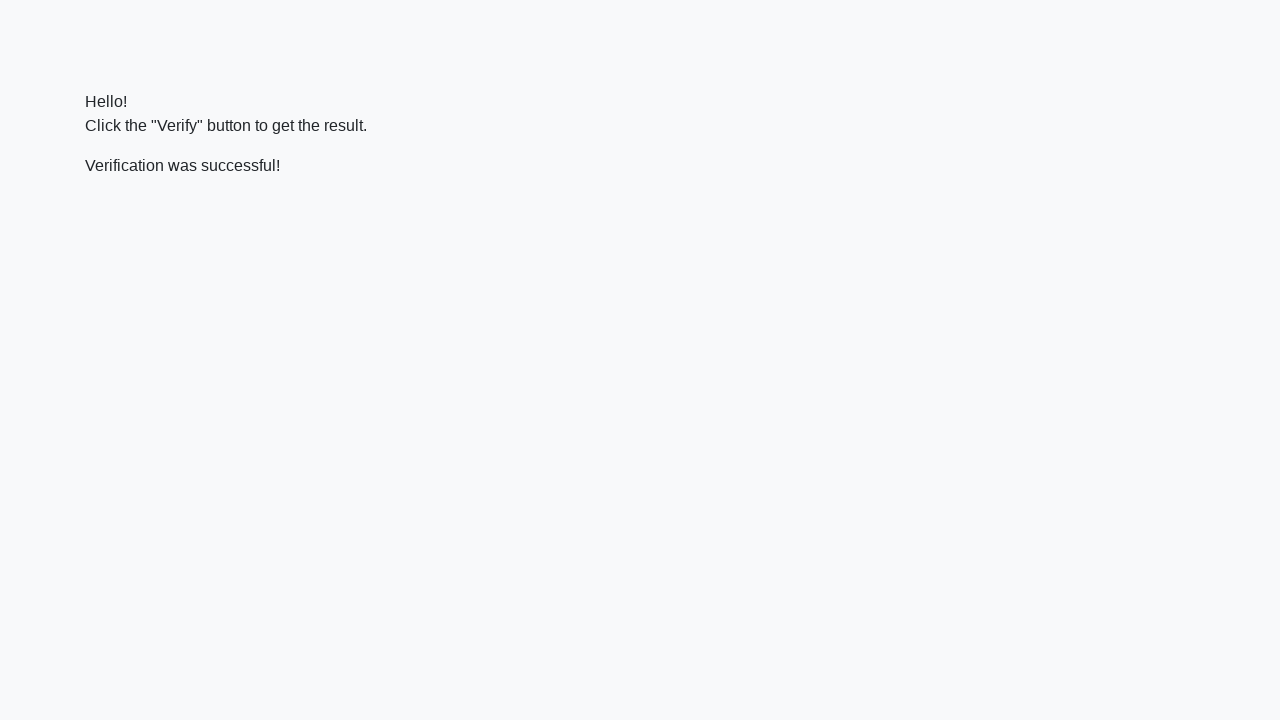

Success message appeared
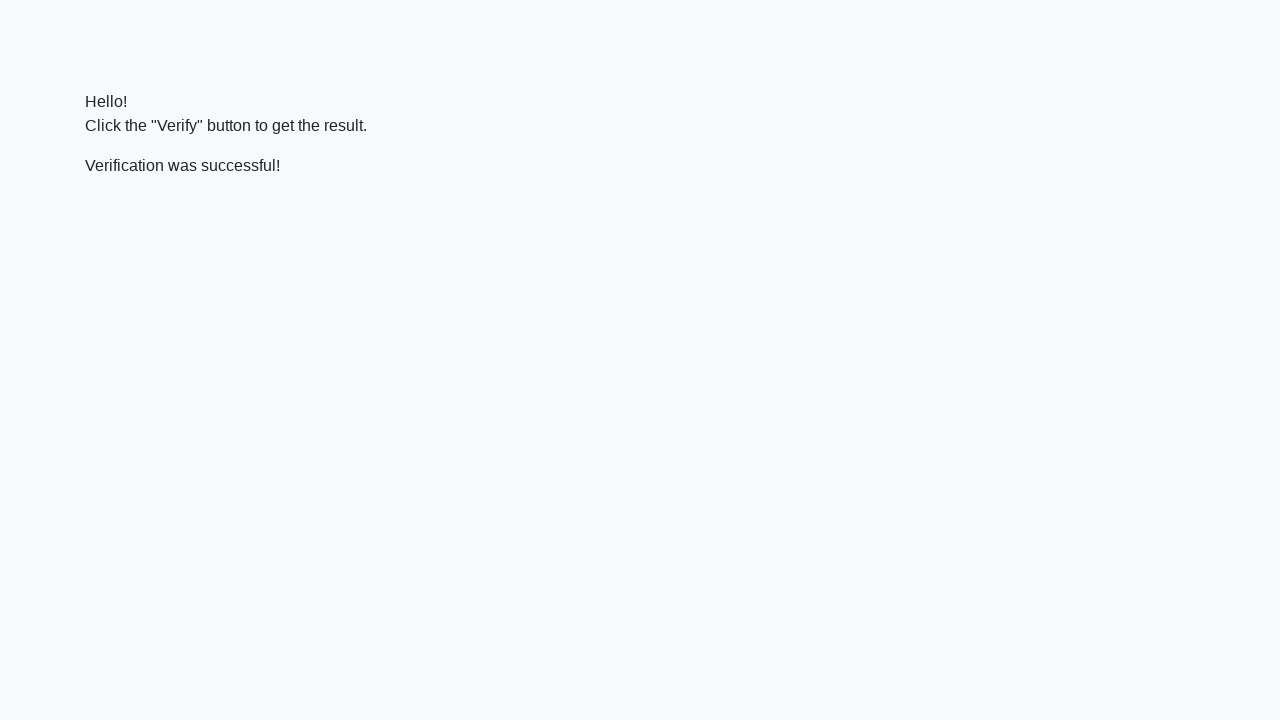

Retrieved success message text
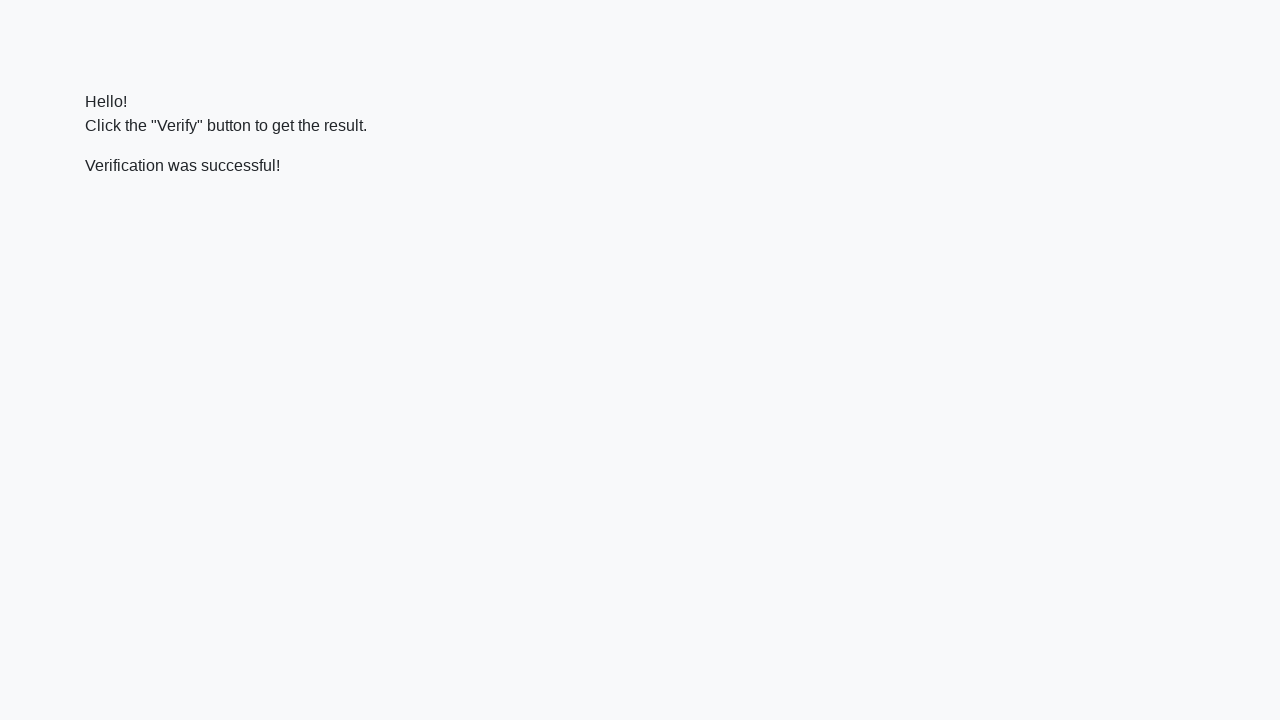

Assertion passed: success message is correct
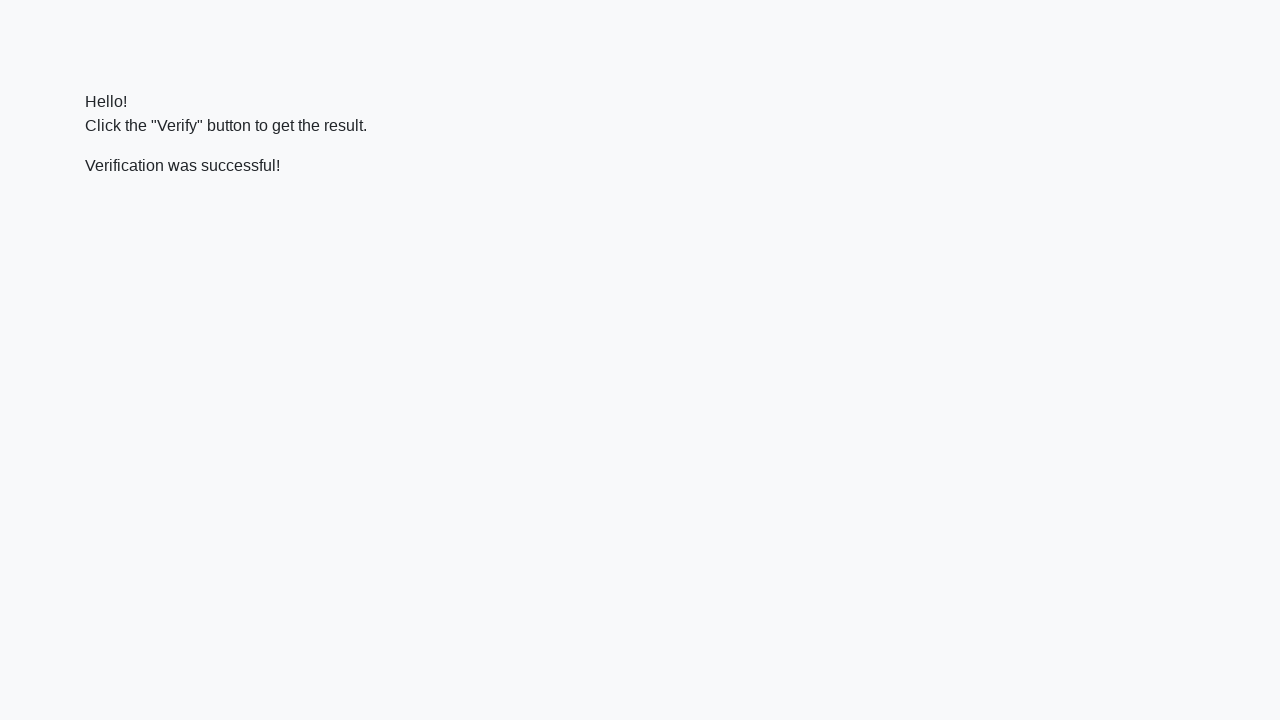

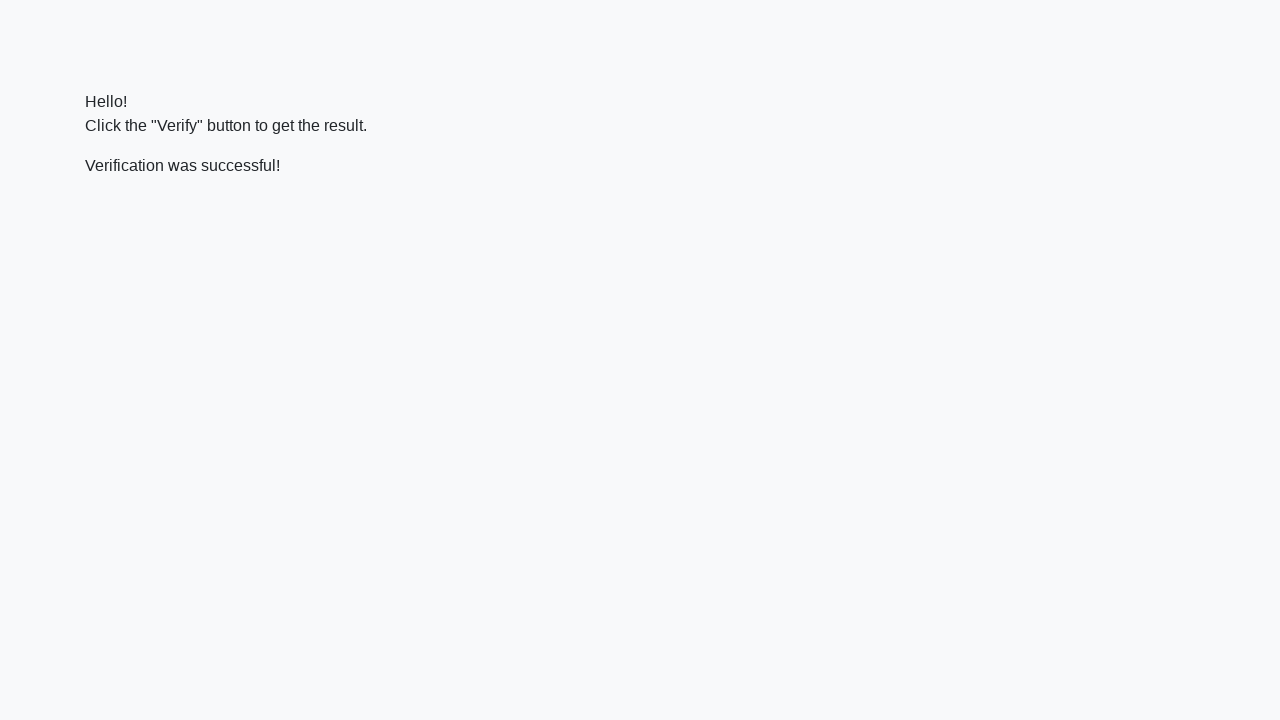